Navigates to Skillbox website and verifies the page title matches expected value

Starting URL: https://skillbox.ru

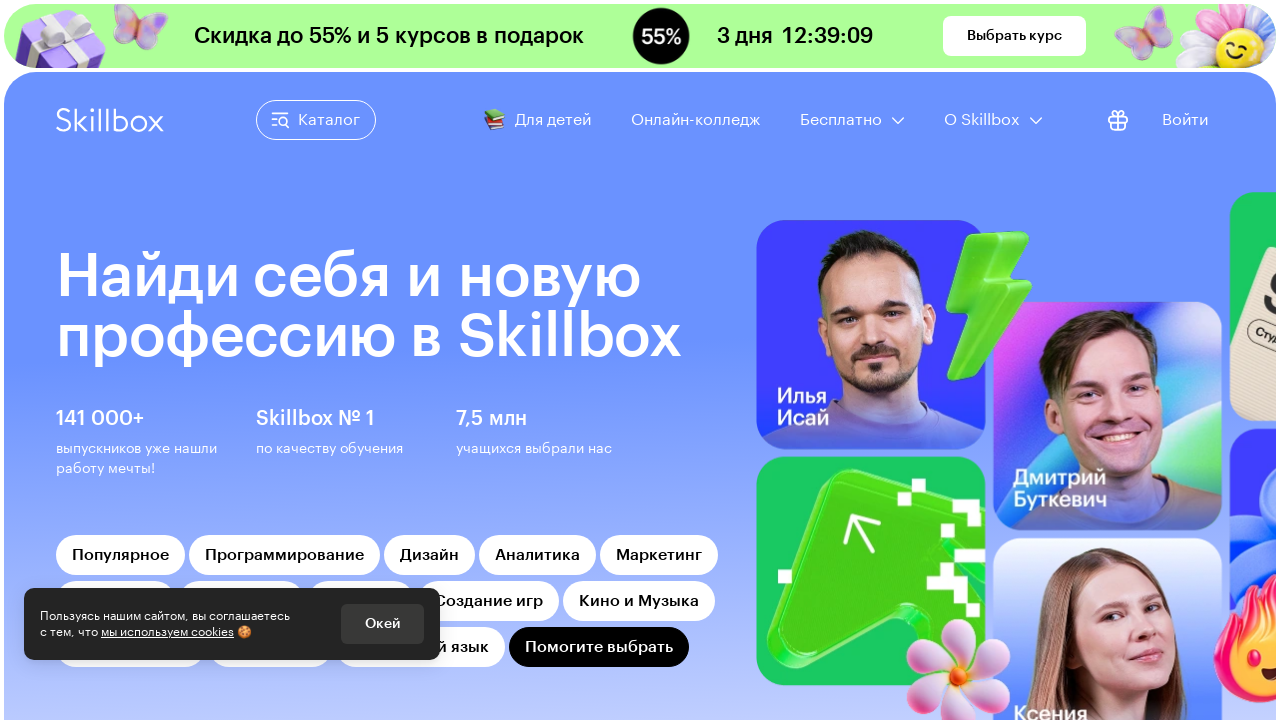

Navigated to Skillbox website at https://skillbox.ru
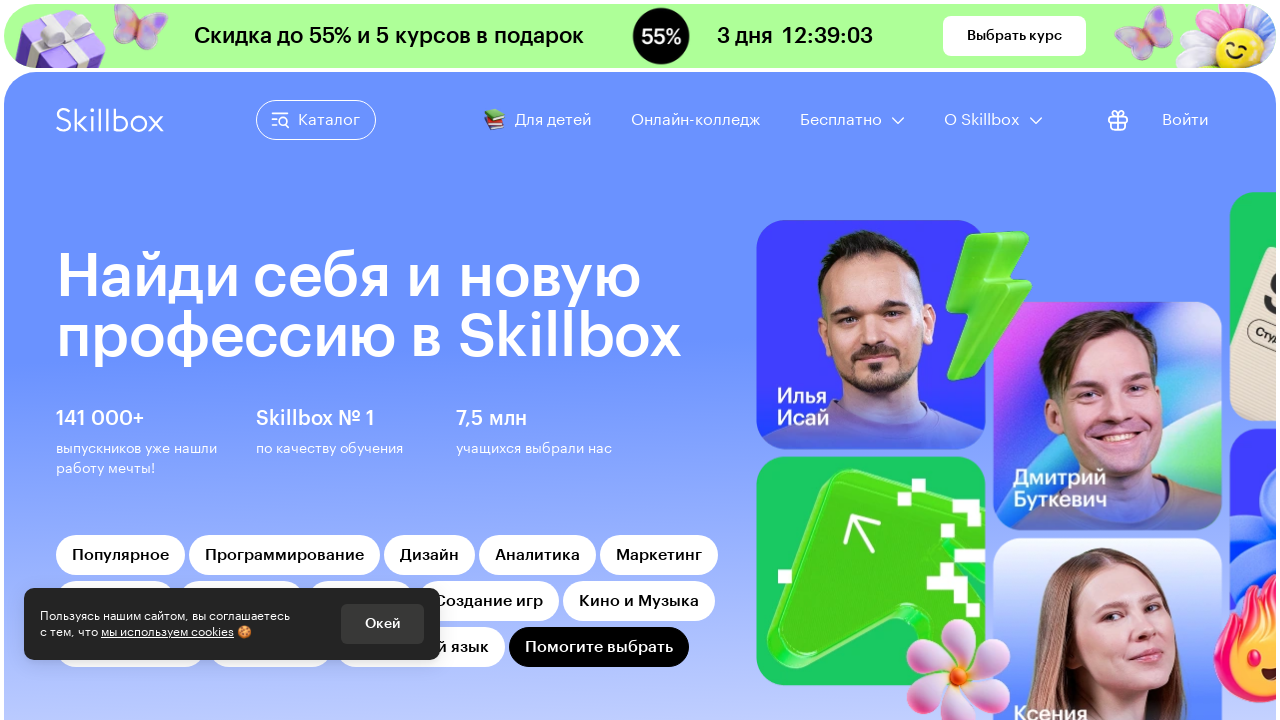

Verified page title contains 'Skillbox'
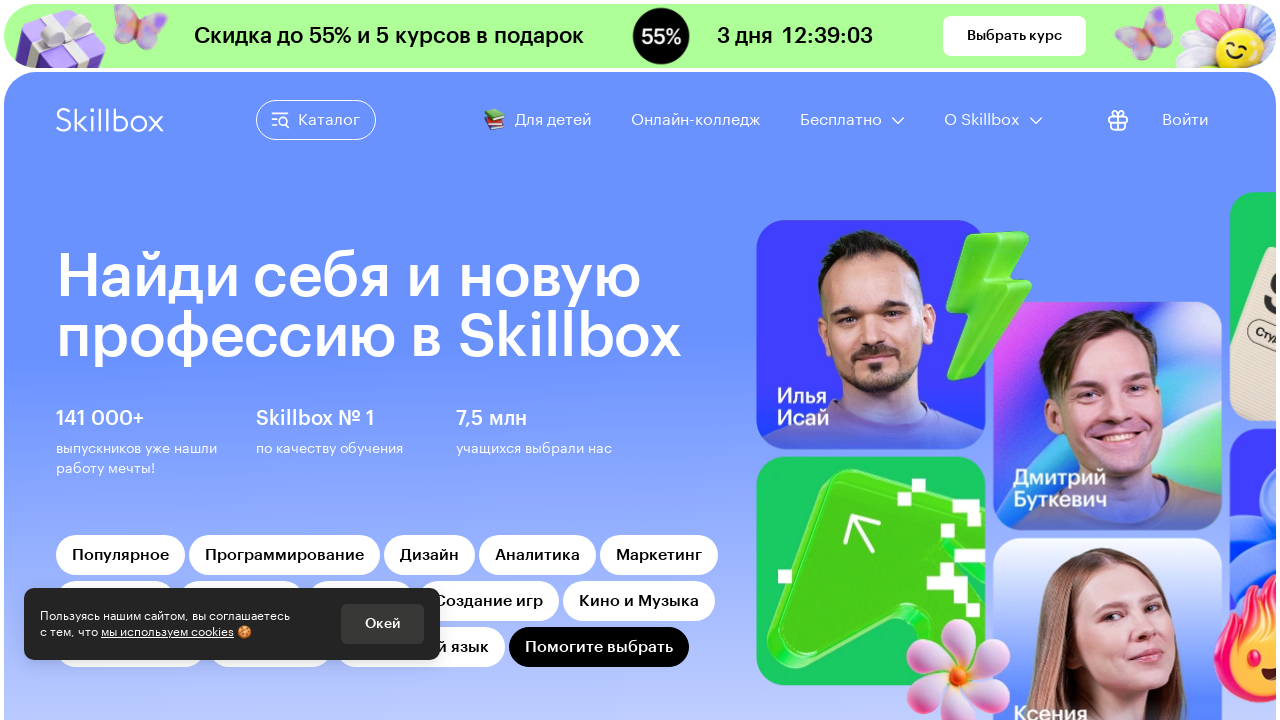

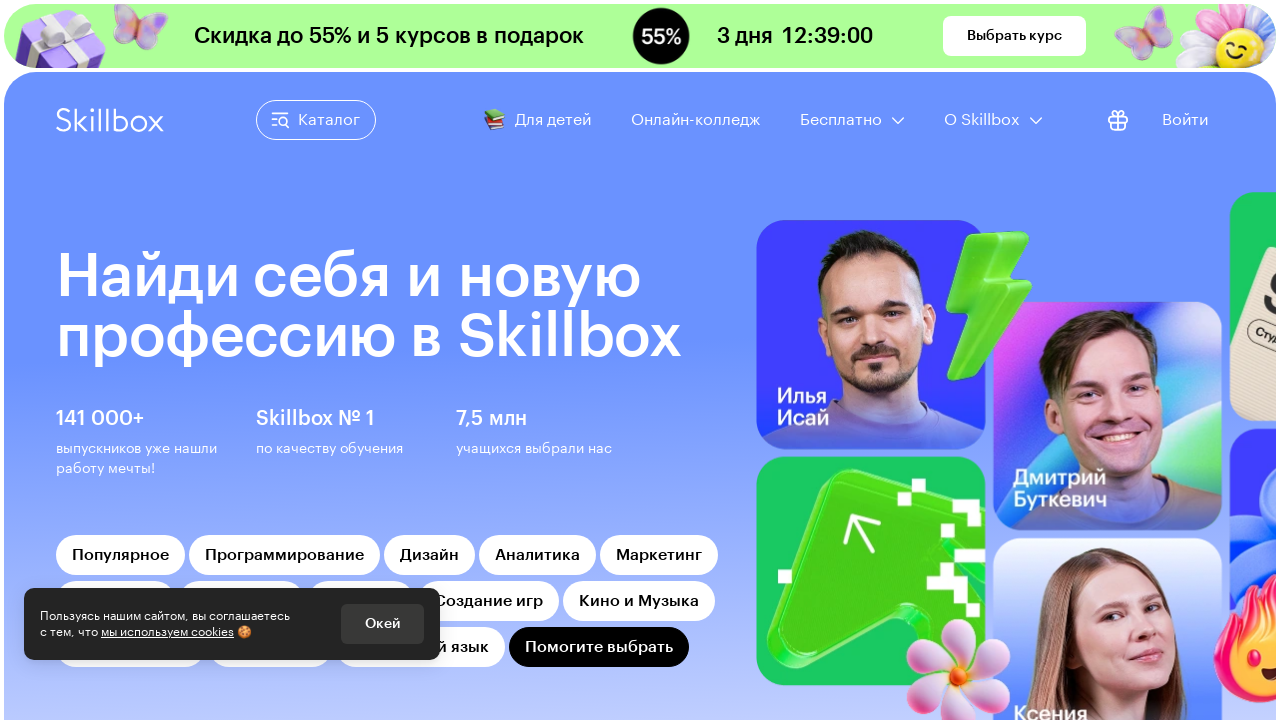